Tests handling of multiple browser windows by clicking a link that opens a new window, switching to it, verifying the title, and closing it

Starting URL: https://the-internet.herokuapp.com/windows

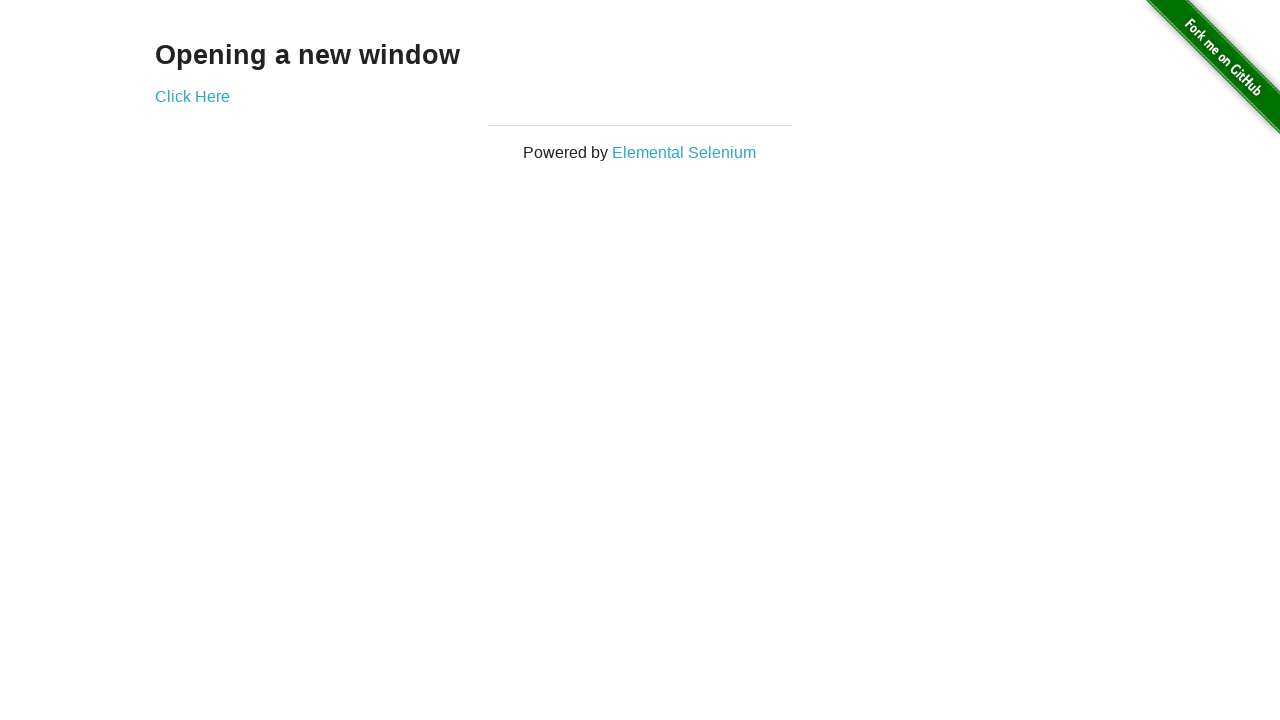

Clicked link to open new window at (192, 96) on a[href='/windows/new']
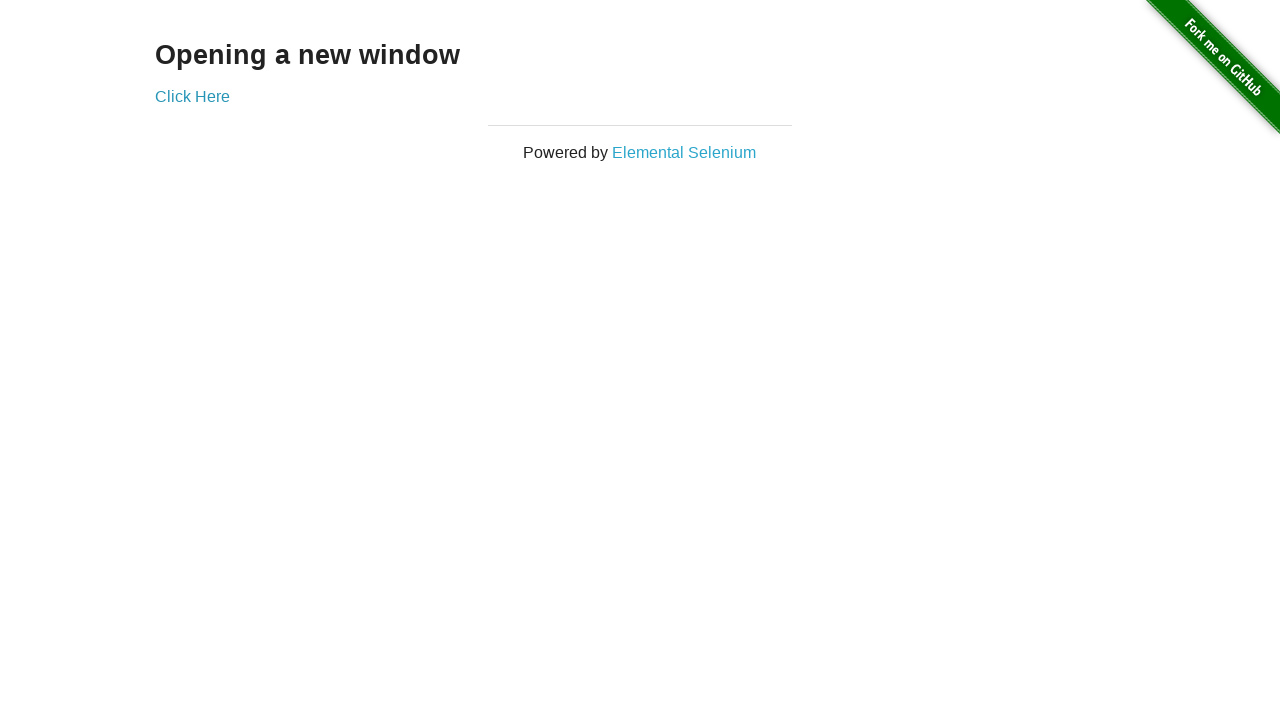

Captured new window page object
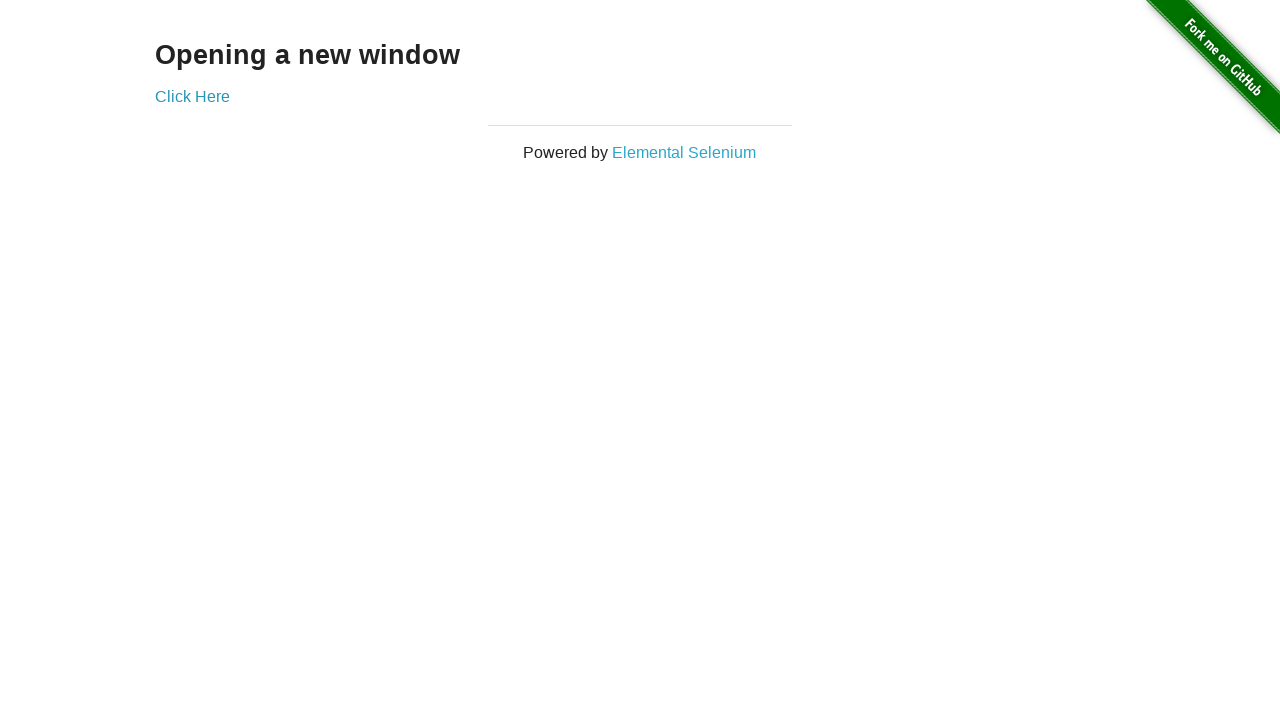

New window finished loading
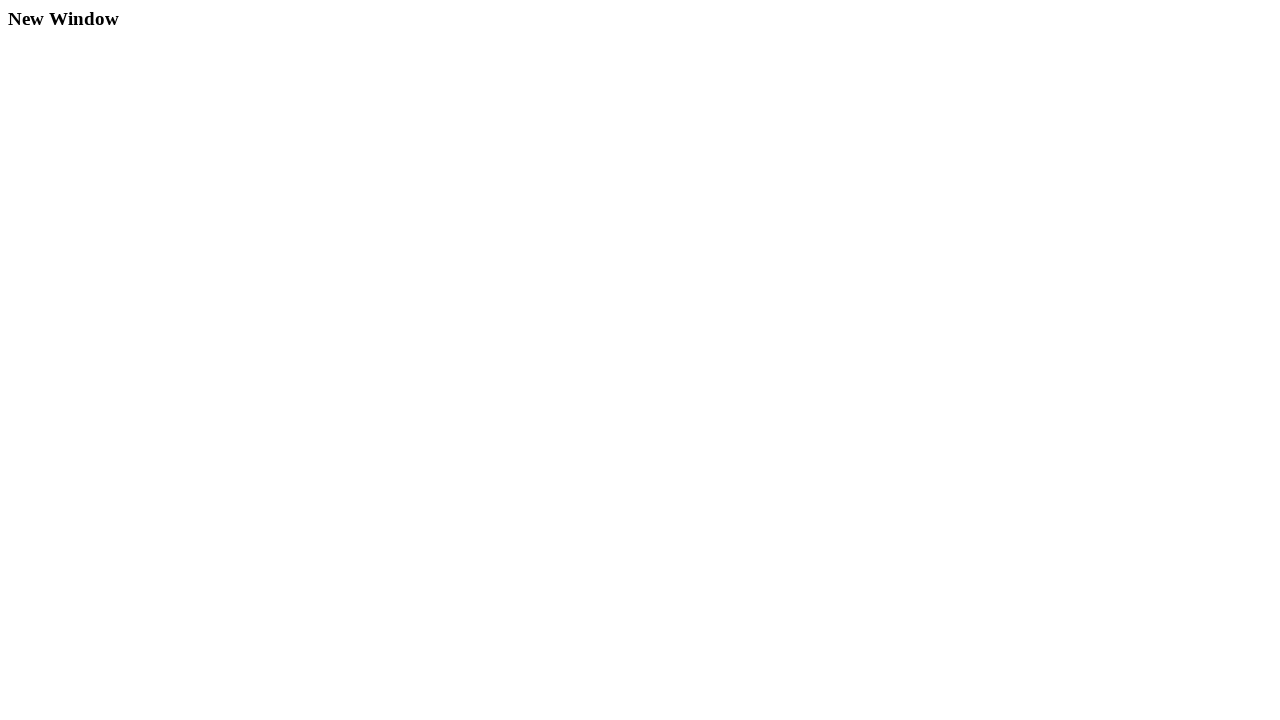

Verified new window title is 'New Window'
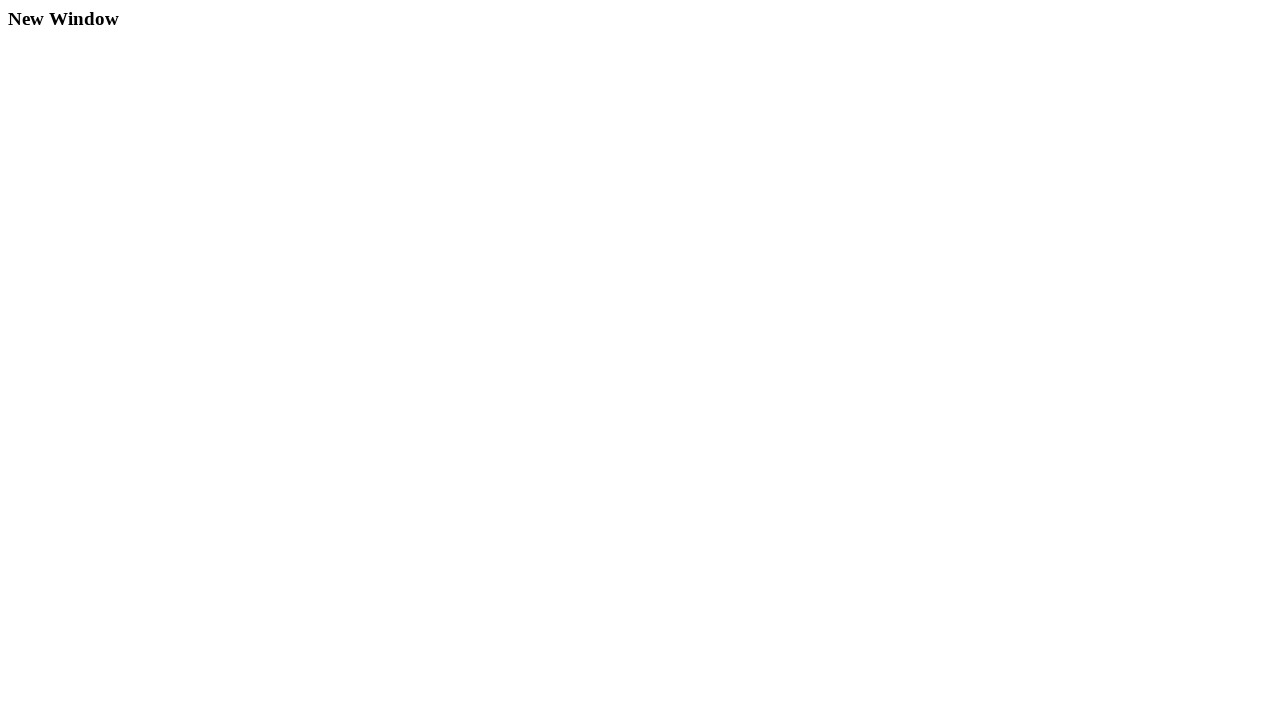

Closed the new window
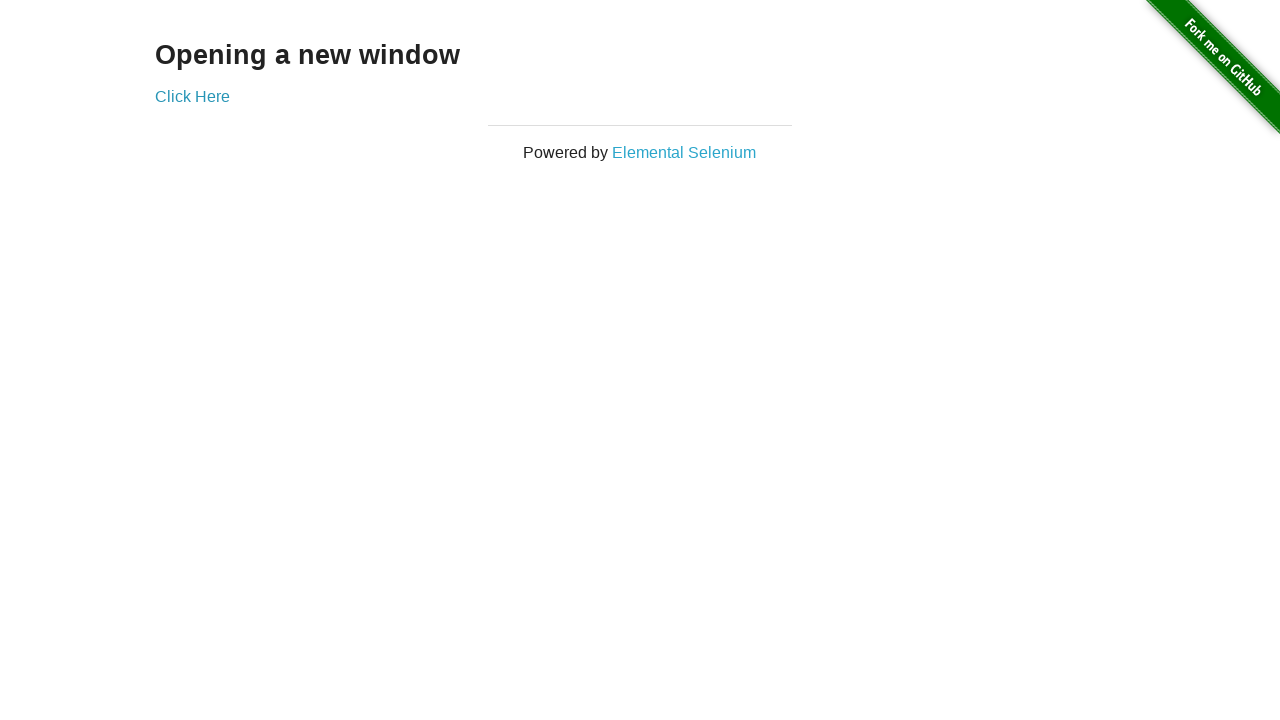

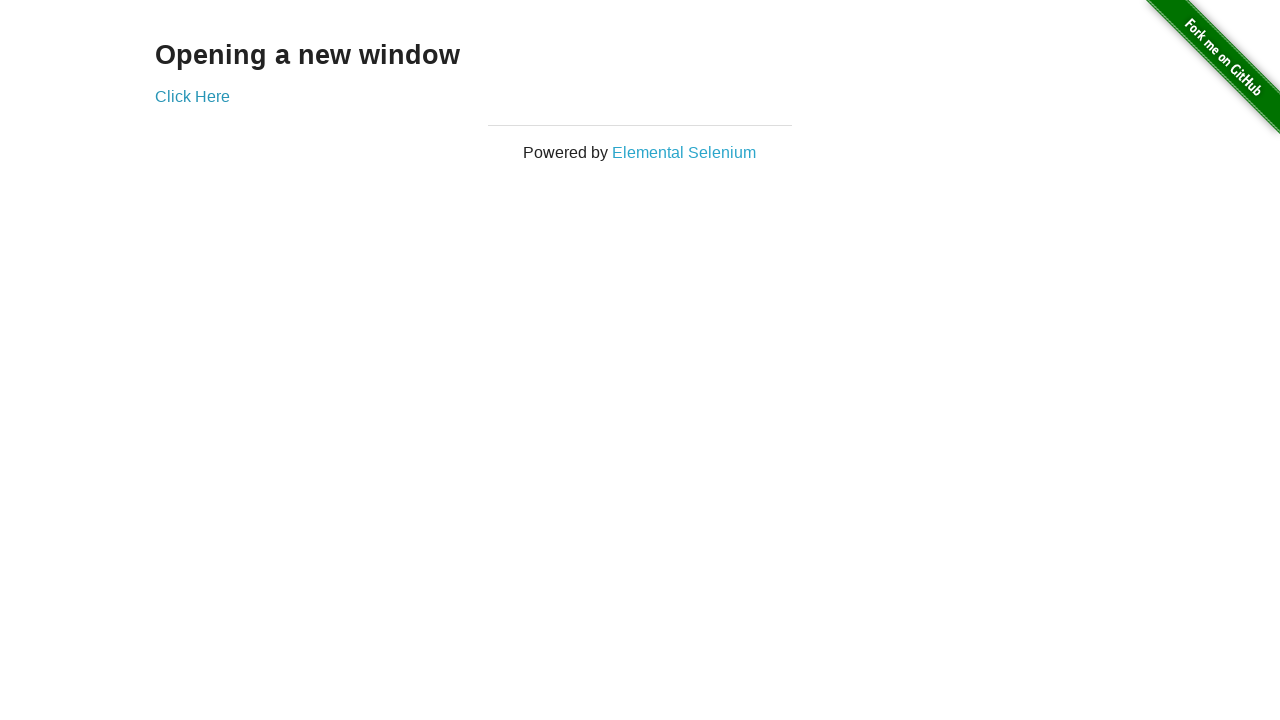